Navigates to a Selenium course content page and verifies the page loads by checking the URL and title

Starting URL: http://greenstech.in/selenium-course-content.html

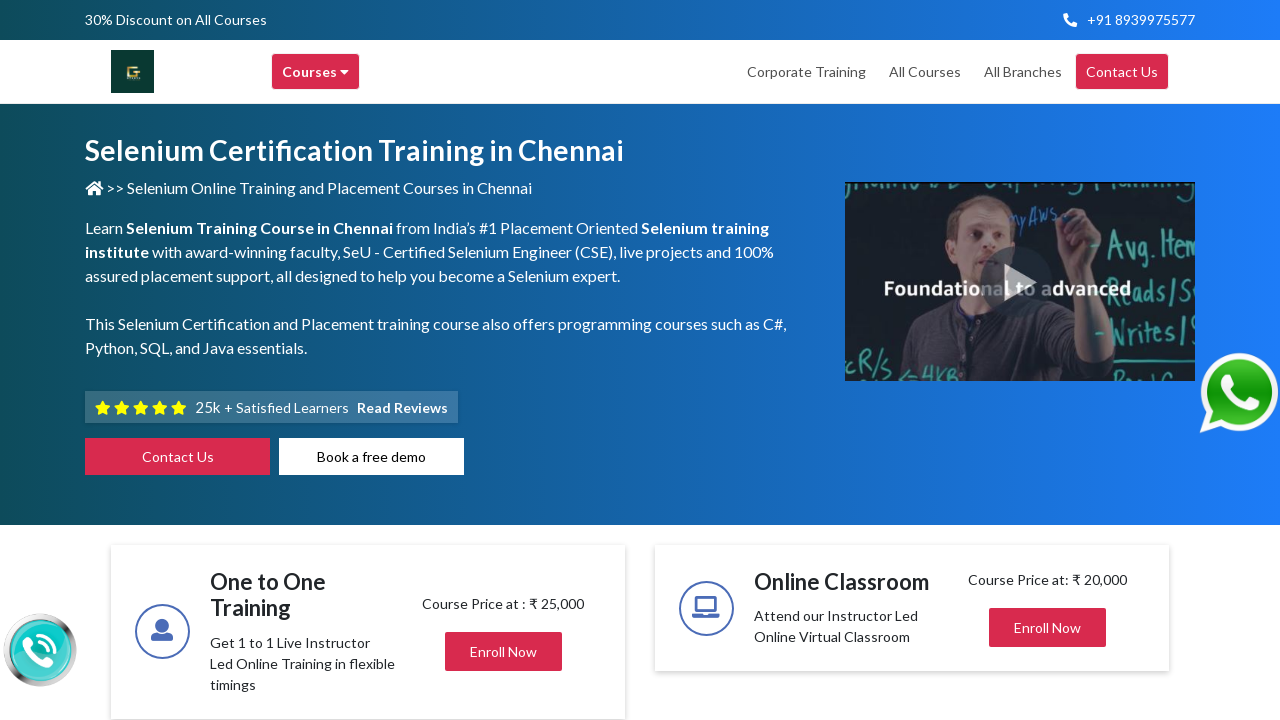

Waited for page DOM content to be loaded
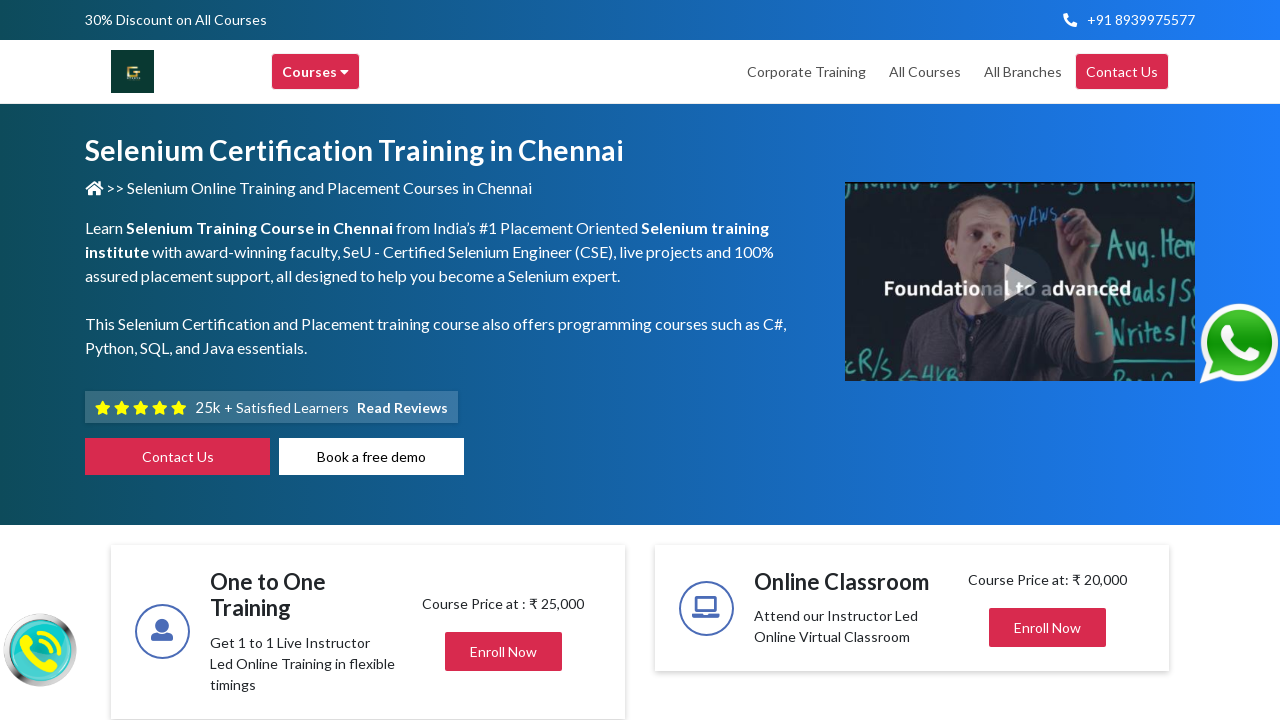

Retrieved page title to verify page loaded
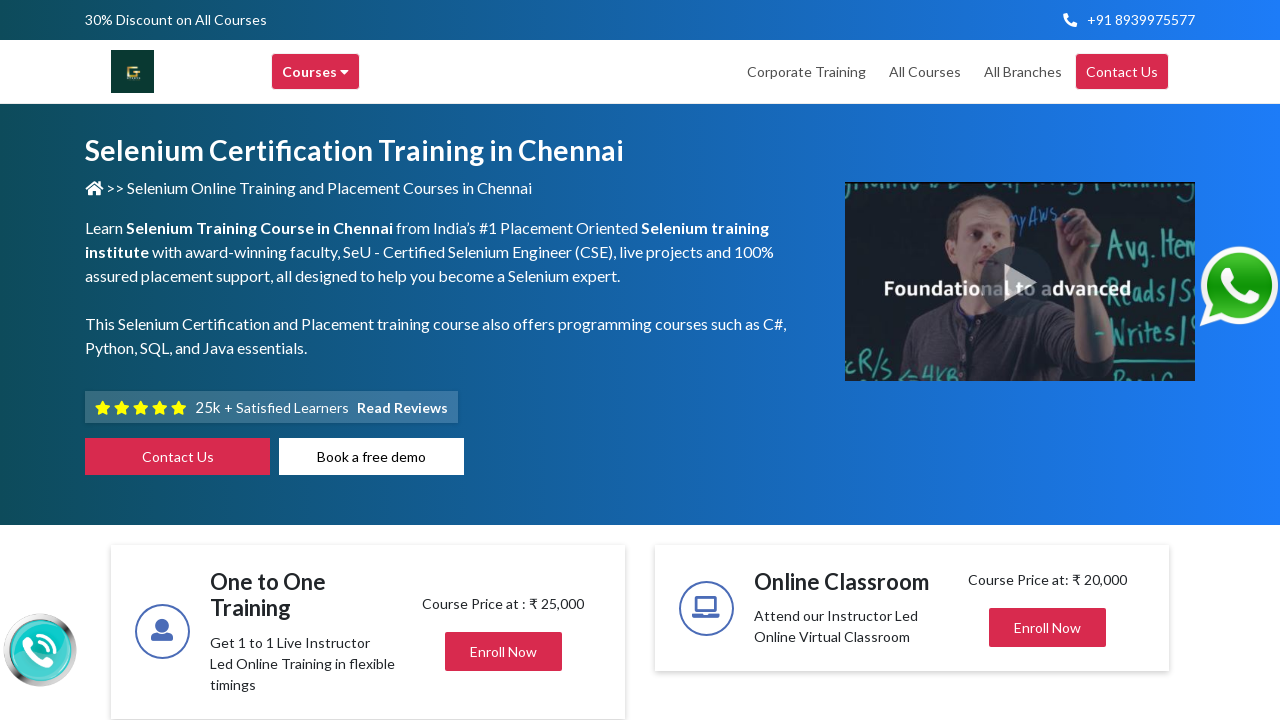

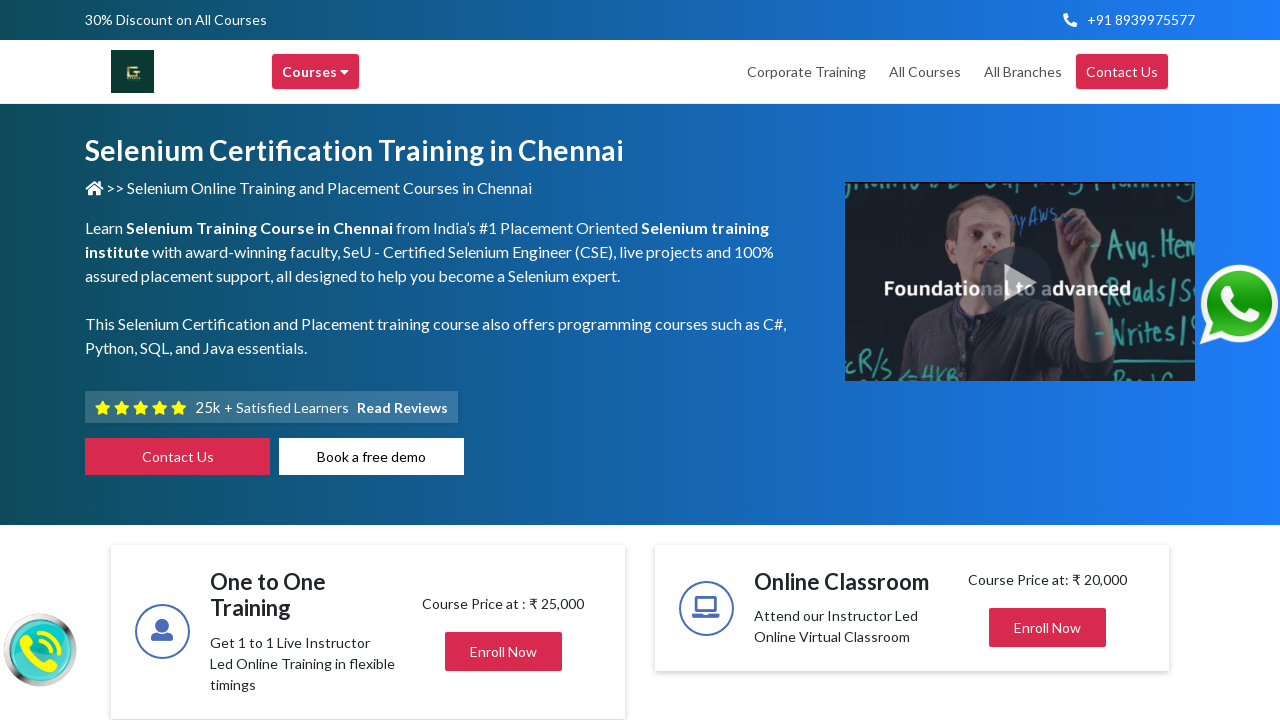